Tests iframe handling by switching between single and nested iframes and filling text fields within them

Starting URL: https://demo.automationtesting.in/Frames.html

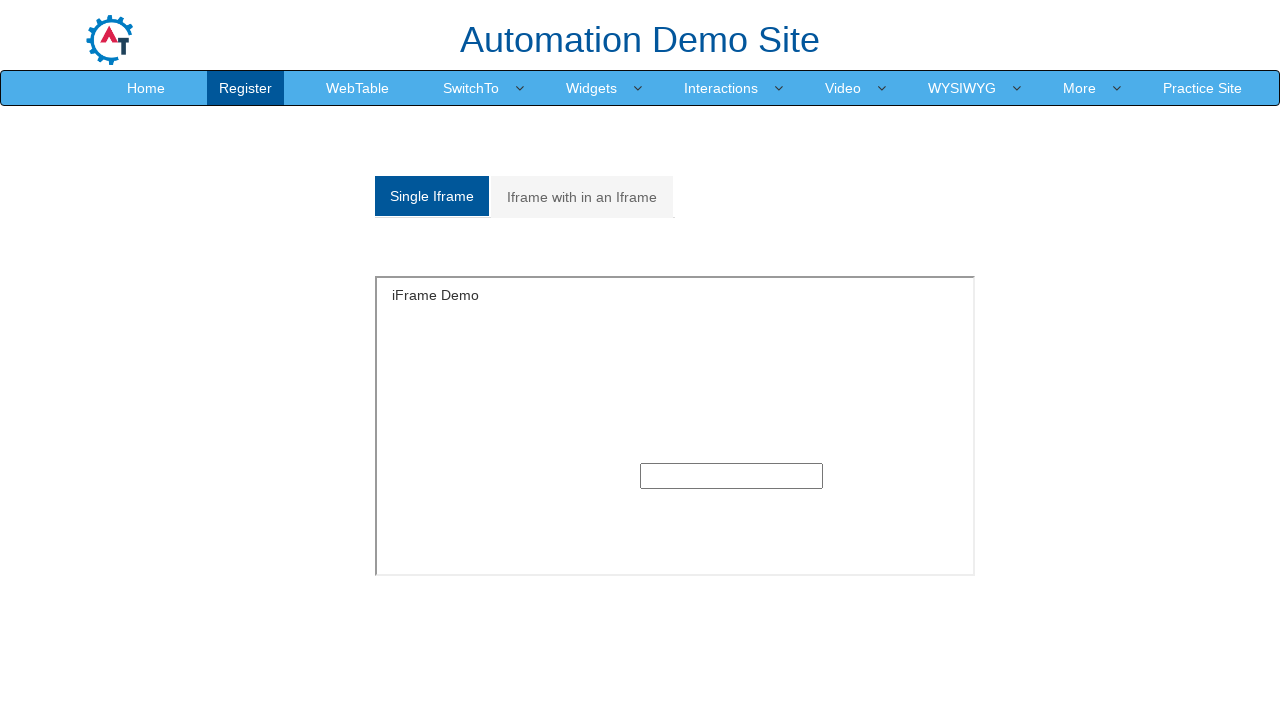

Located single frame with id 'singleframe'
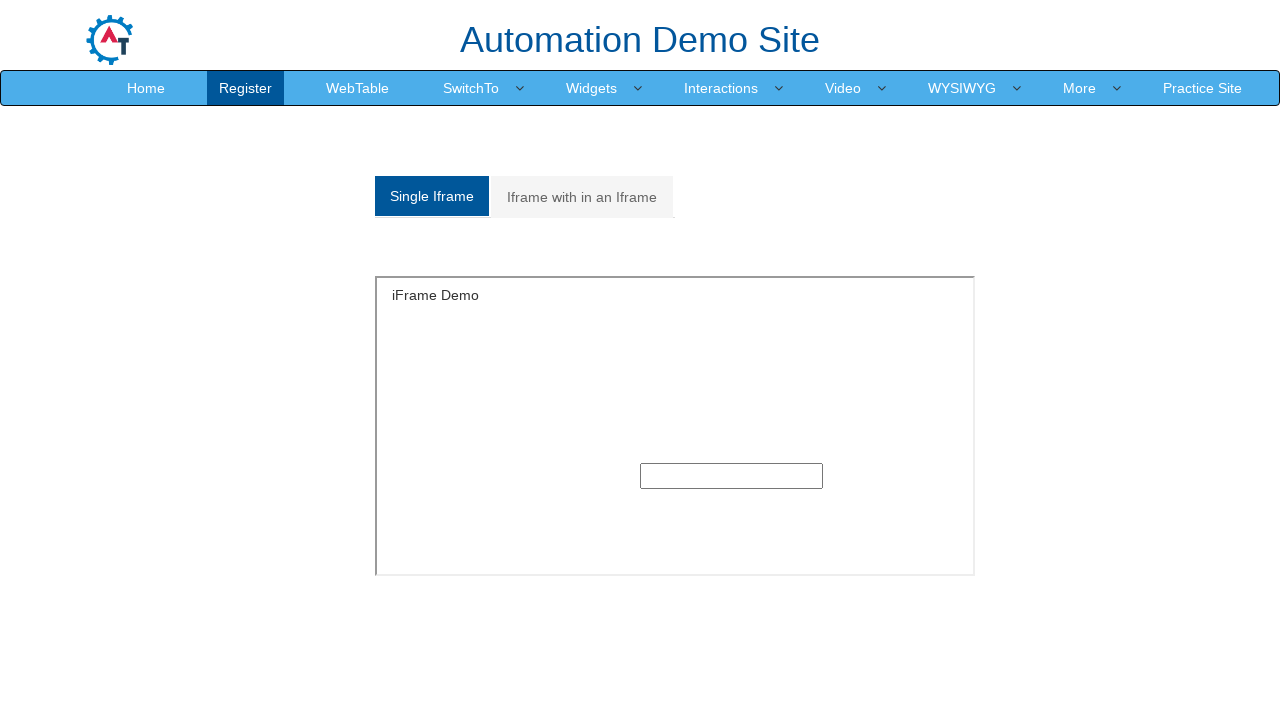

Filled text field in single frame with 'Learning Frames' on #singleframe >> internal:control=enter-frame >> (//input[@type='text'])[1]
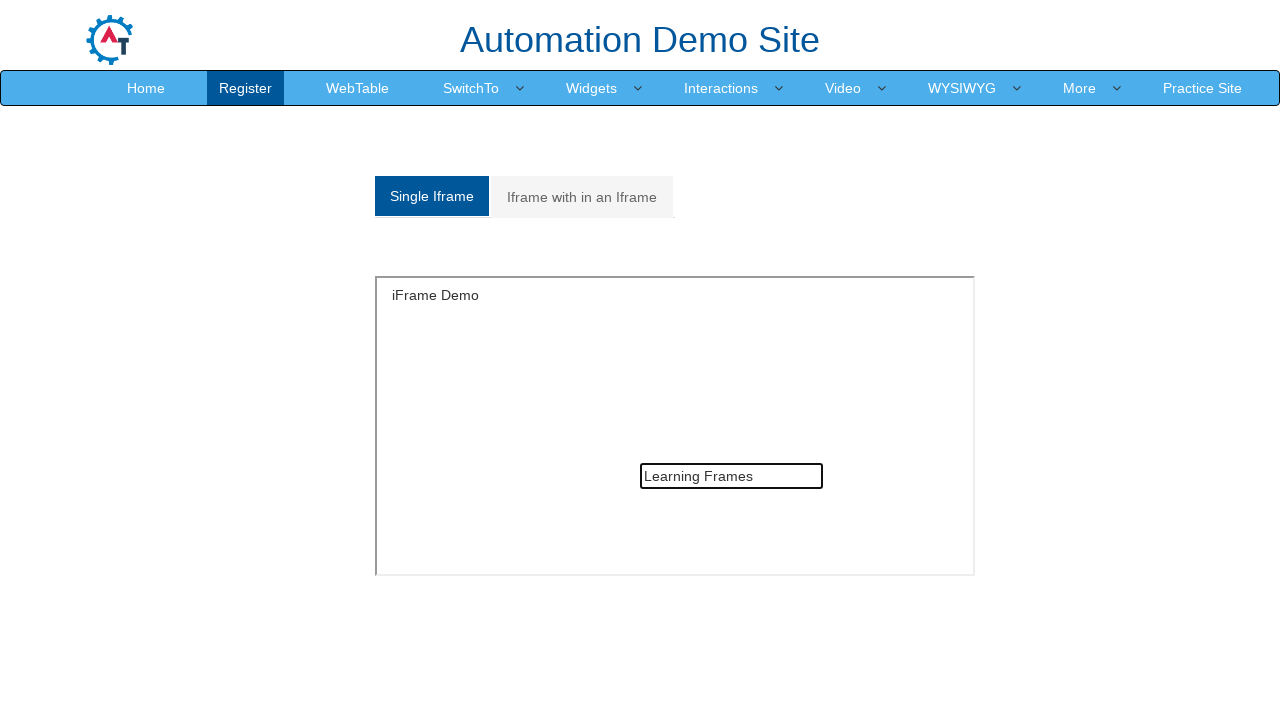

Clicked on 'Iframe with in an Iframe' tab at (582, 197) on xpath=//*[text()='Iframe with in an Iframe']
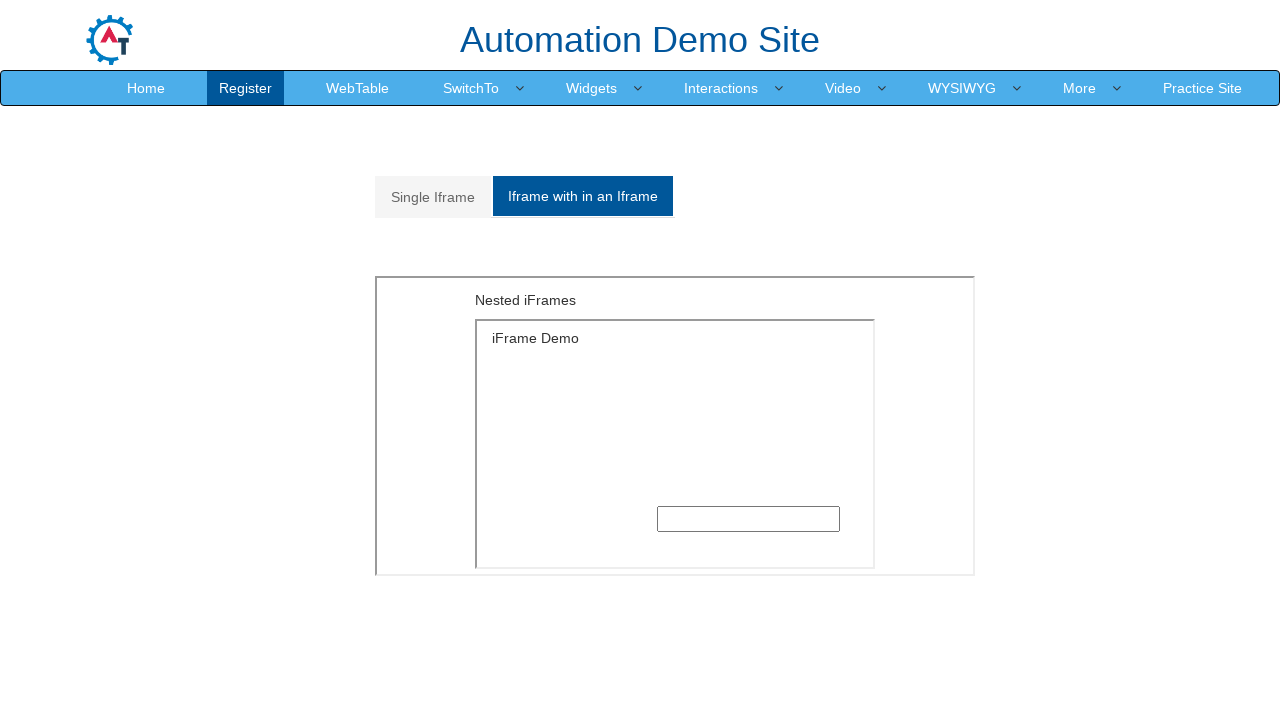

Located outer frame with src 'MultipleFrames.html'
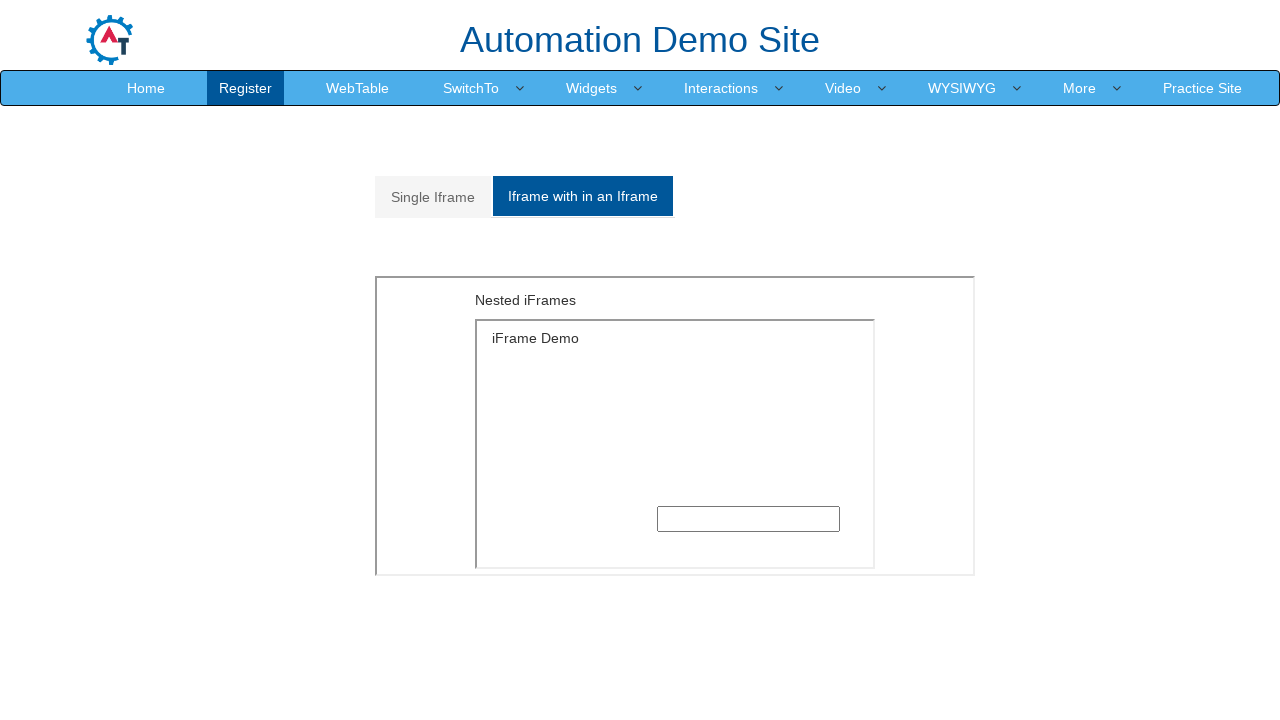

Located inner frame with src 'SingleFrame.html' nested within outer frame
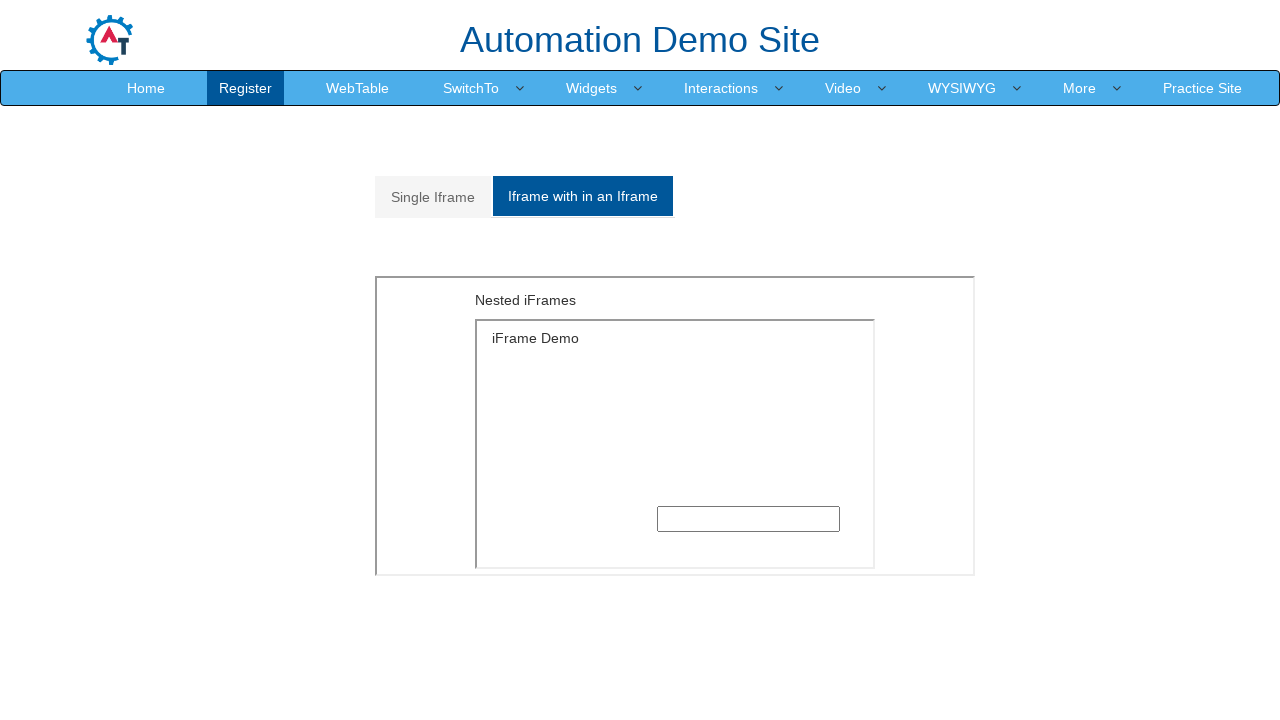

Filled text field in nested frame with 'I'm on frames' on xpath=//iframe[@src='MultipleFrames.html'] >> internal:control=enter-frame >> xp
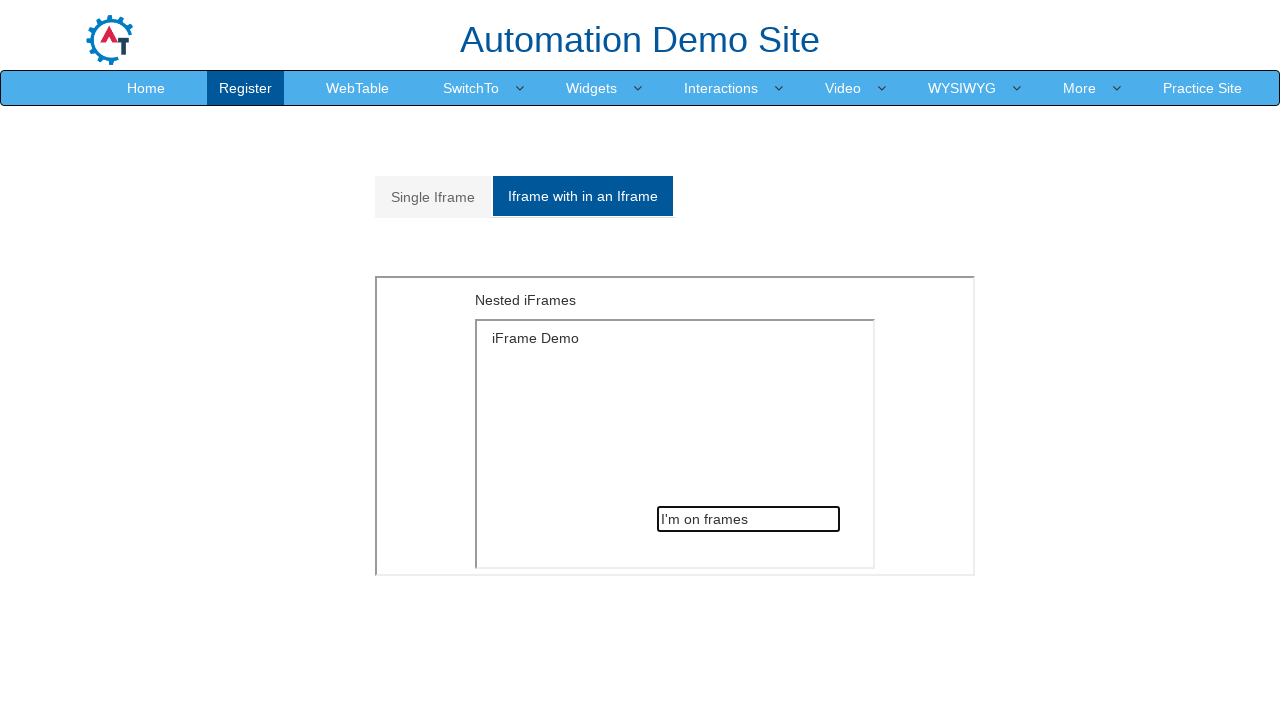

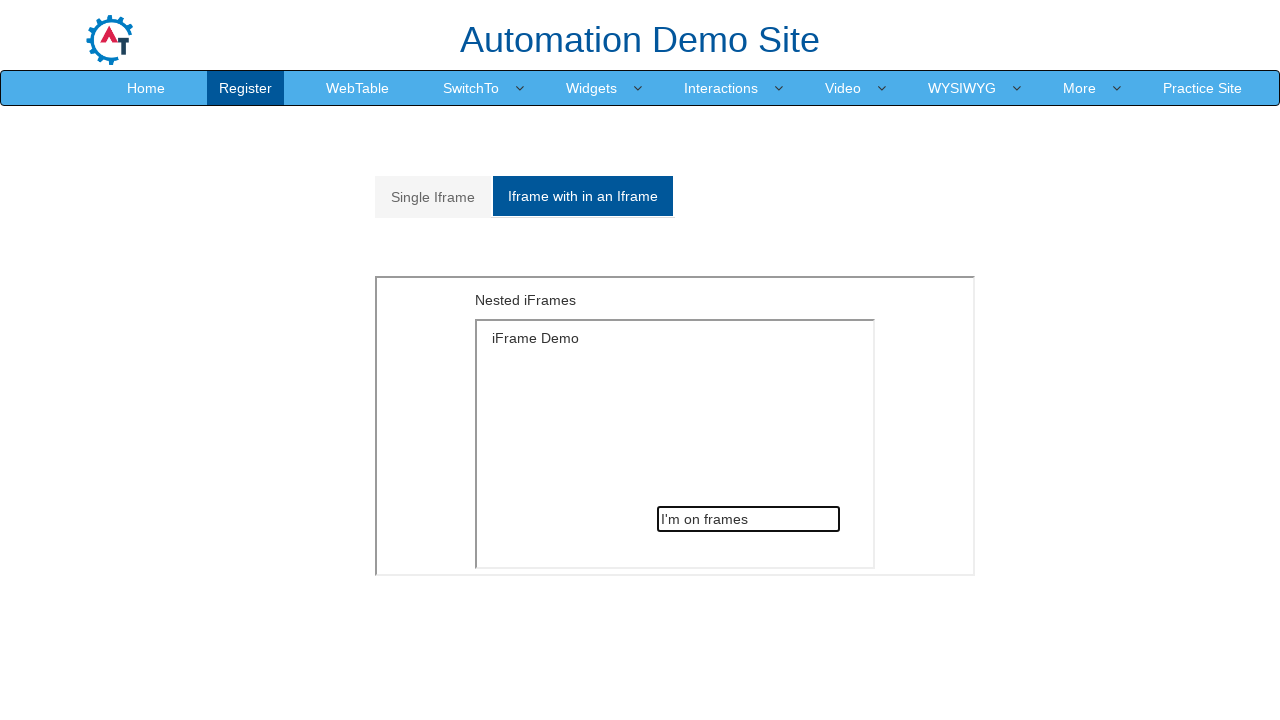